Tests navigation to the "13 Plus" section of the SmoothMaths website by clicking the 13 Plus link and verifying it navigates to the correct page.

Starting URL: https://smoothmaths.co.uk/

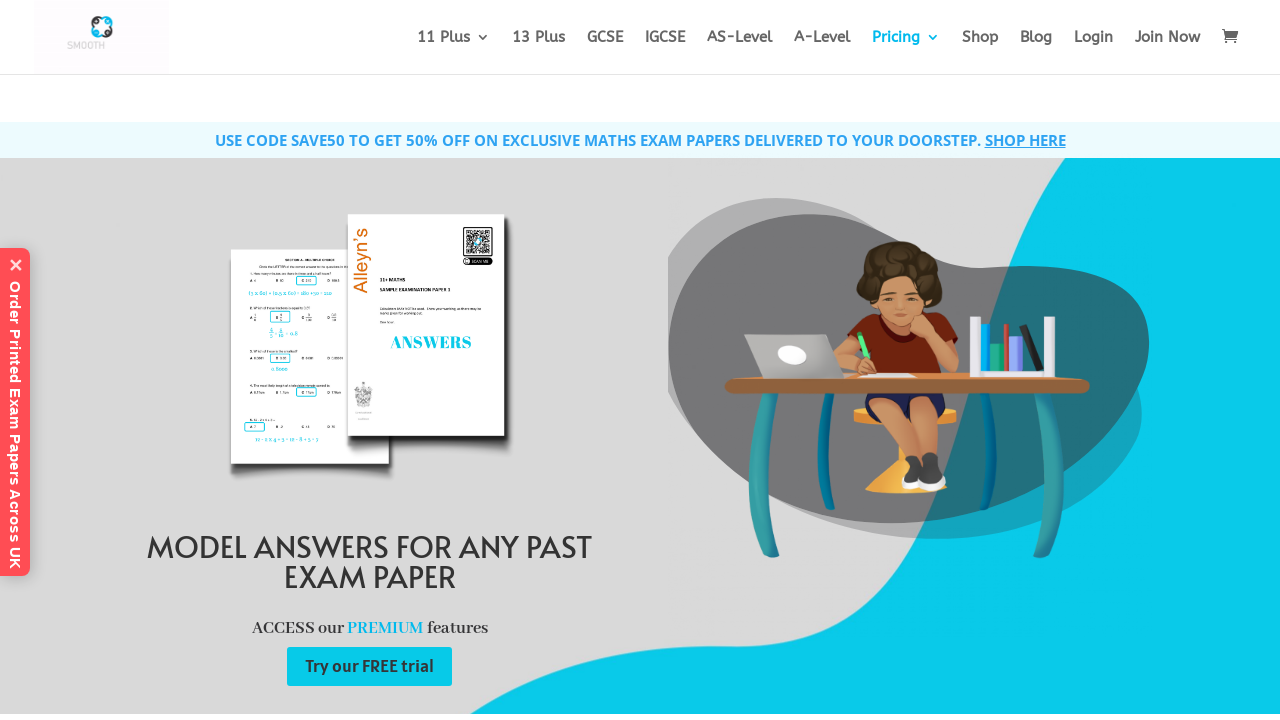

Clicked on '13 Plus' link at (538, 52) on text=13 Plus
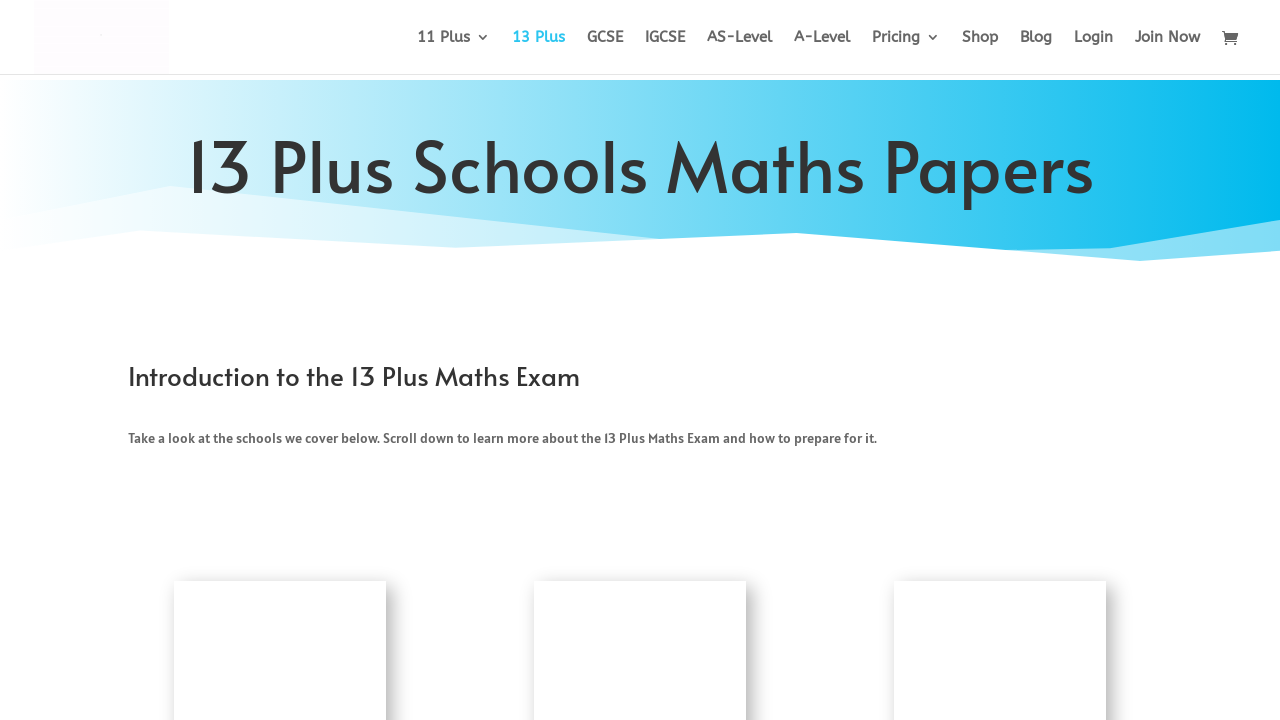

Navigated to 13 Plus schools page at https://smoothmaths.co.uk/13-plus-schools/
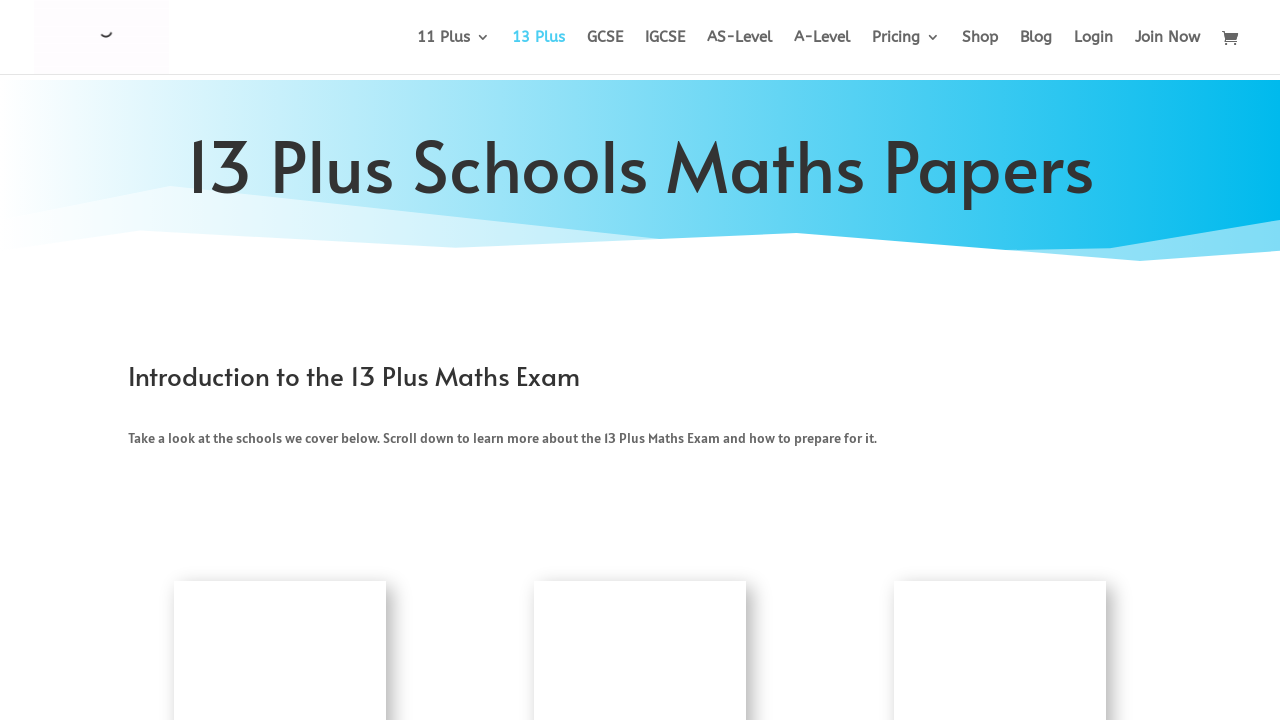

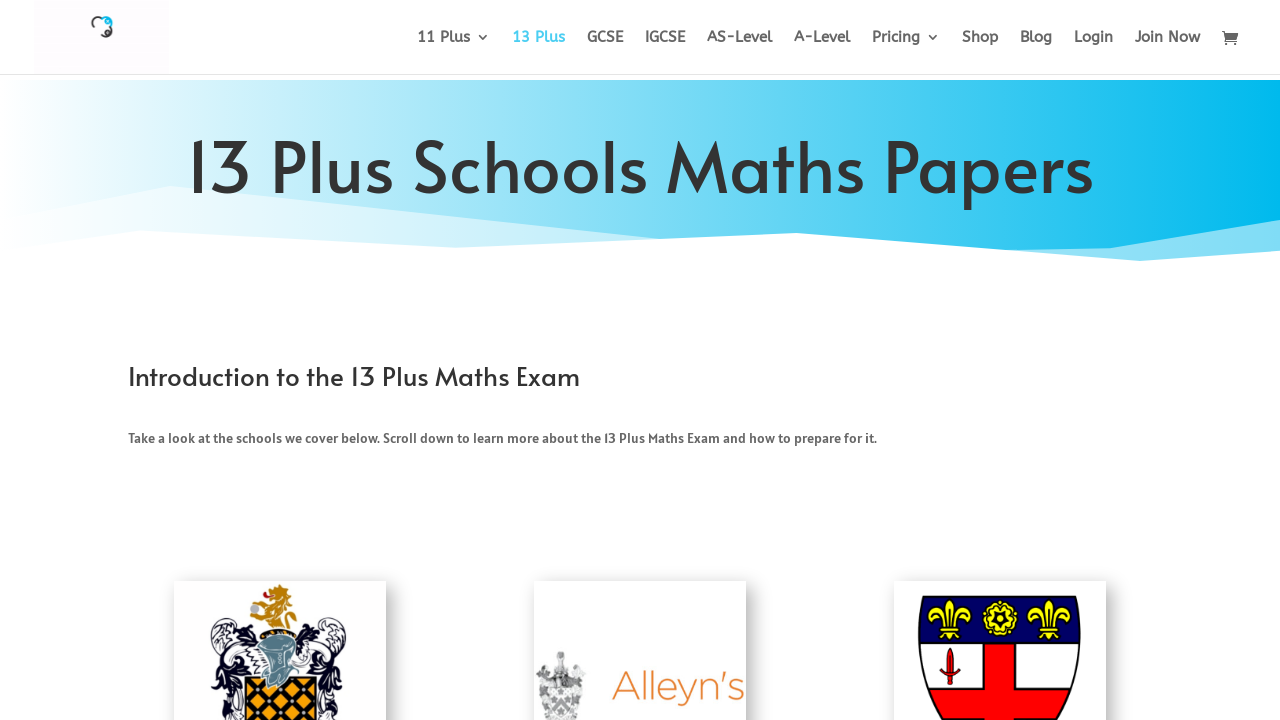